Tests stale element references by removing and re-adding a checkbox element

Starting URL: http://the-internet.herokuapp.com/dynamic_controls

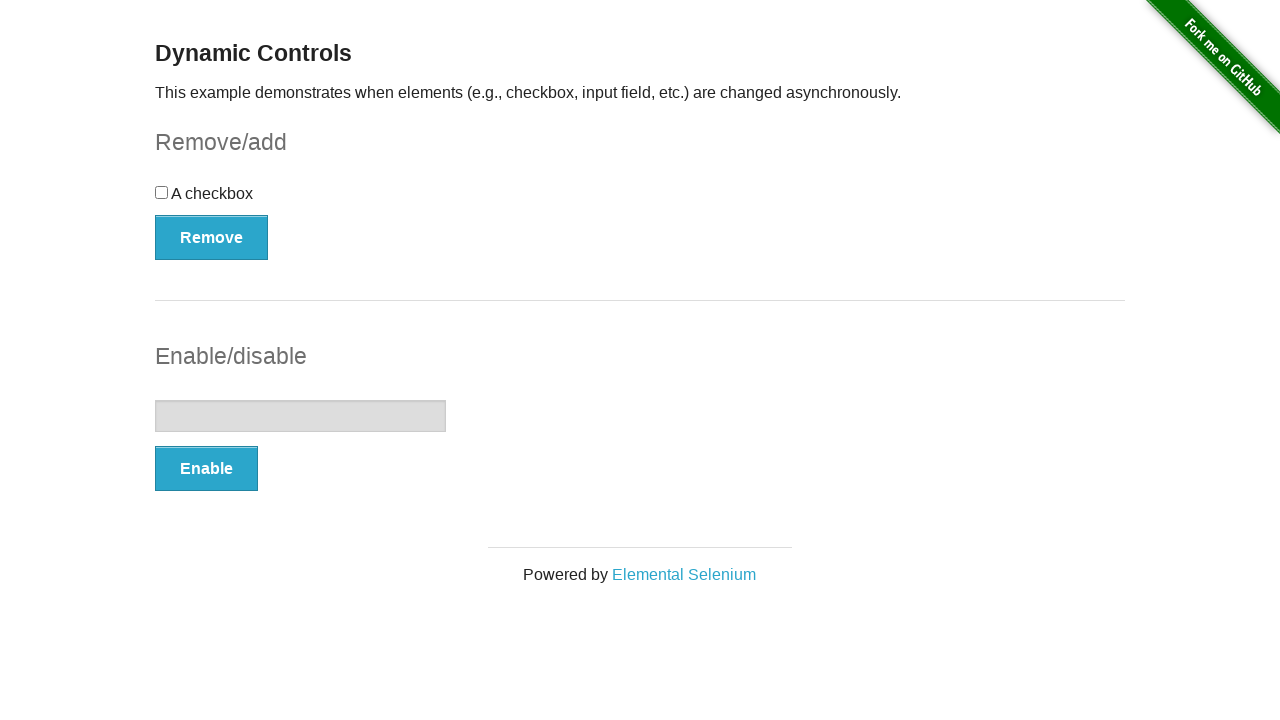

Clicked Remove button to remove checkbox element at (212, 237) on xpath=//button[contains(text(),'Remove')]
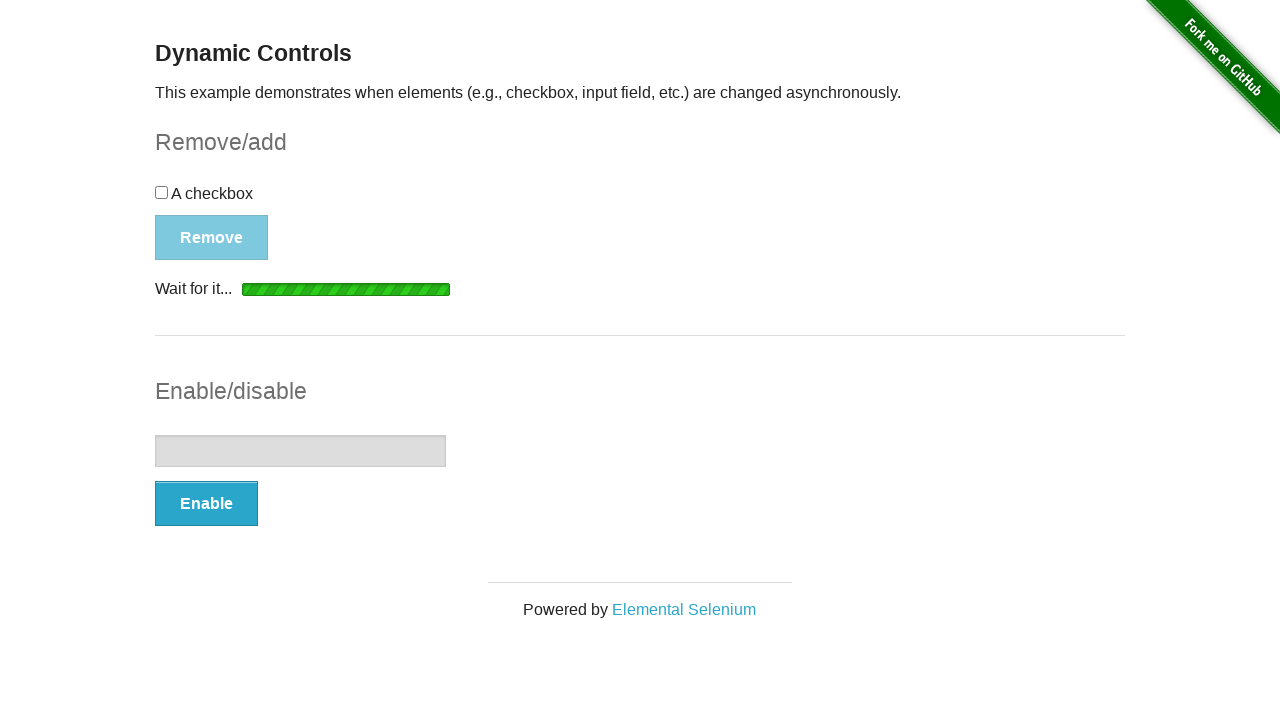

Verified checkbox element was removed from DOM
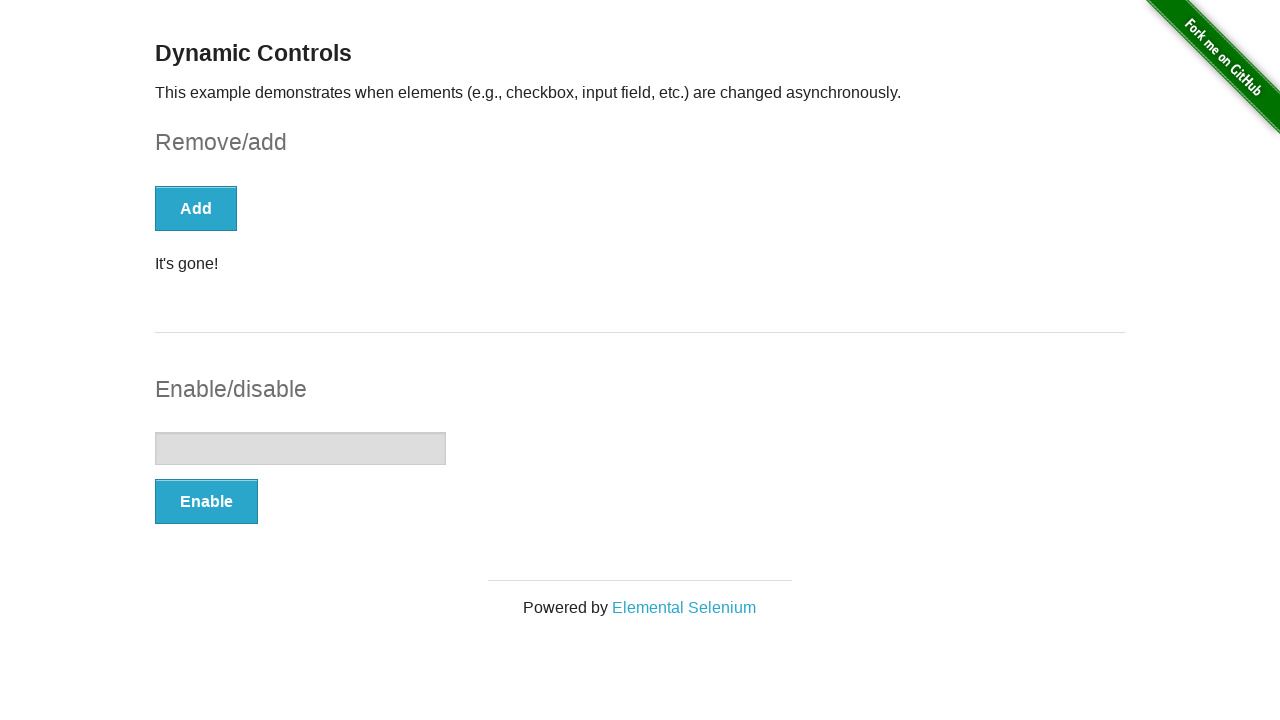

Clicked Add button to re-add checkbox element at (196, 208) on xpath=//button[contains(text(),'Add')]
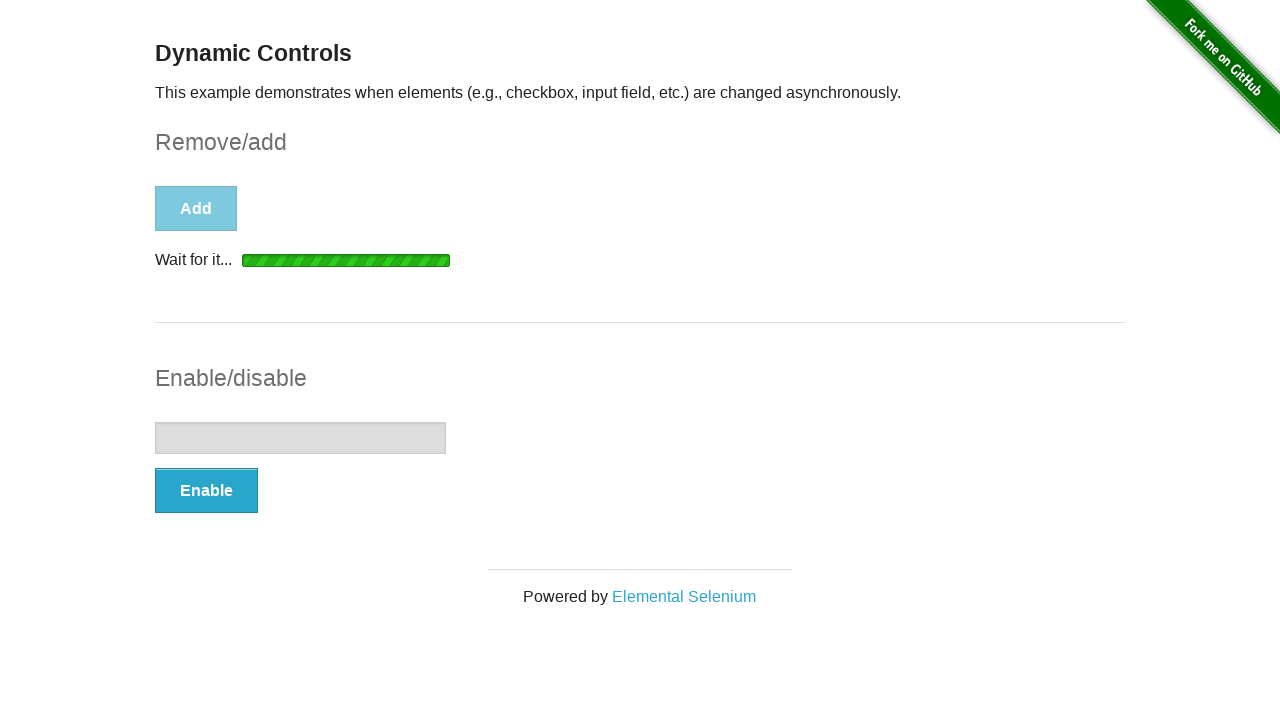

Verified checkbox element is visible in DOM
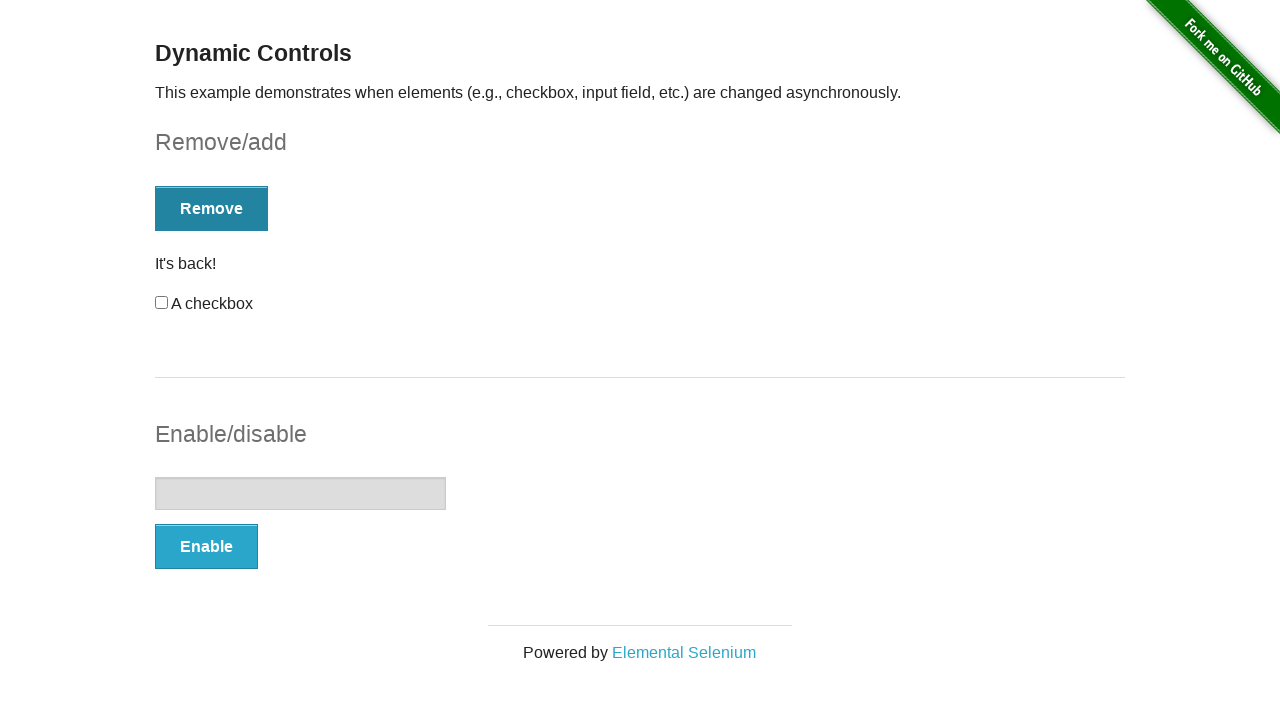

Asserted that checkbox is visible - stale element reference test passed
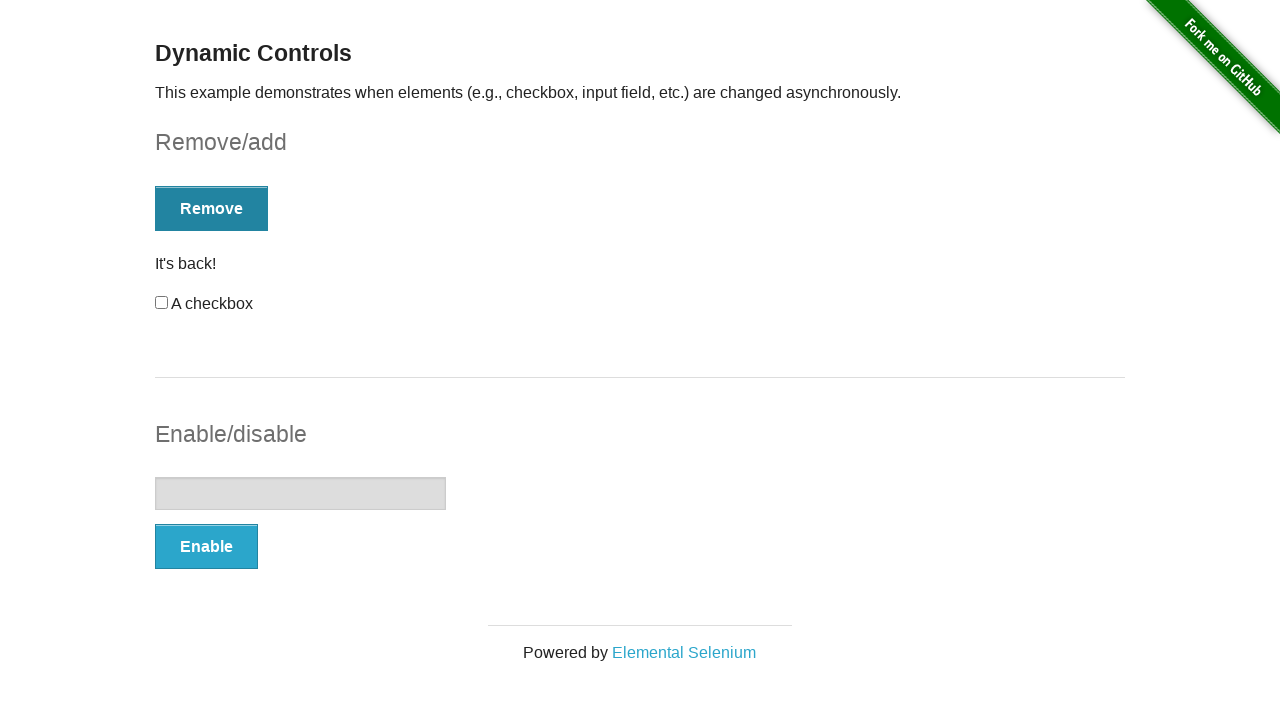

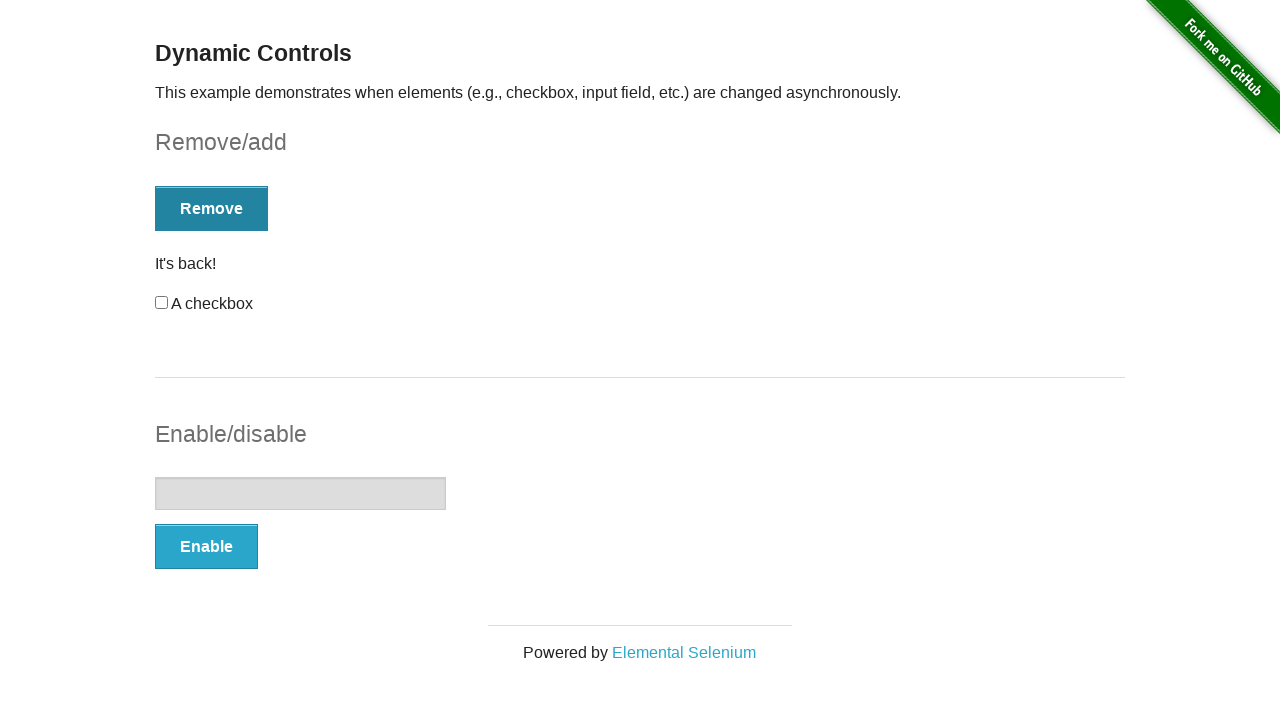